Navigates to a JavaScript-delayed quotes page and waits for the dynamically loaded quote elements to appear on the page.

Starting URL: https://quotes.toscrape.com/js-delayed/page/5/

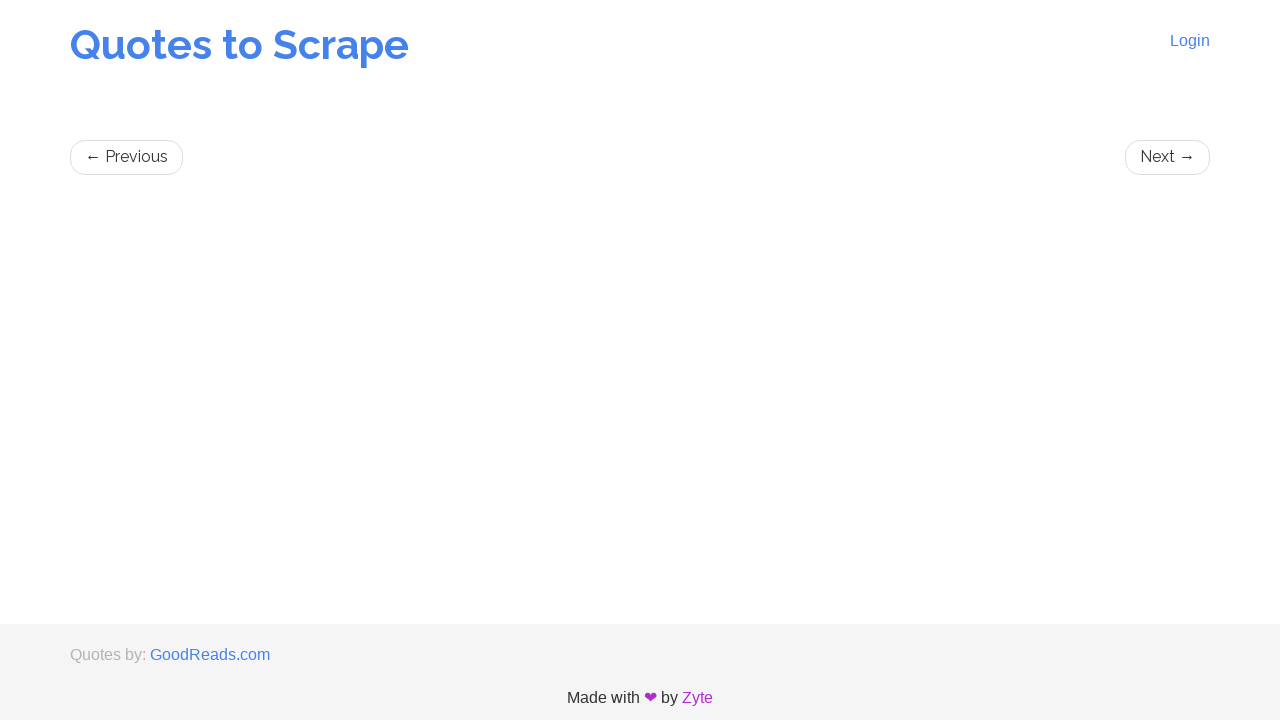

Navigated to JavaScript-delayed quotes page (page 5)
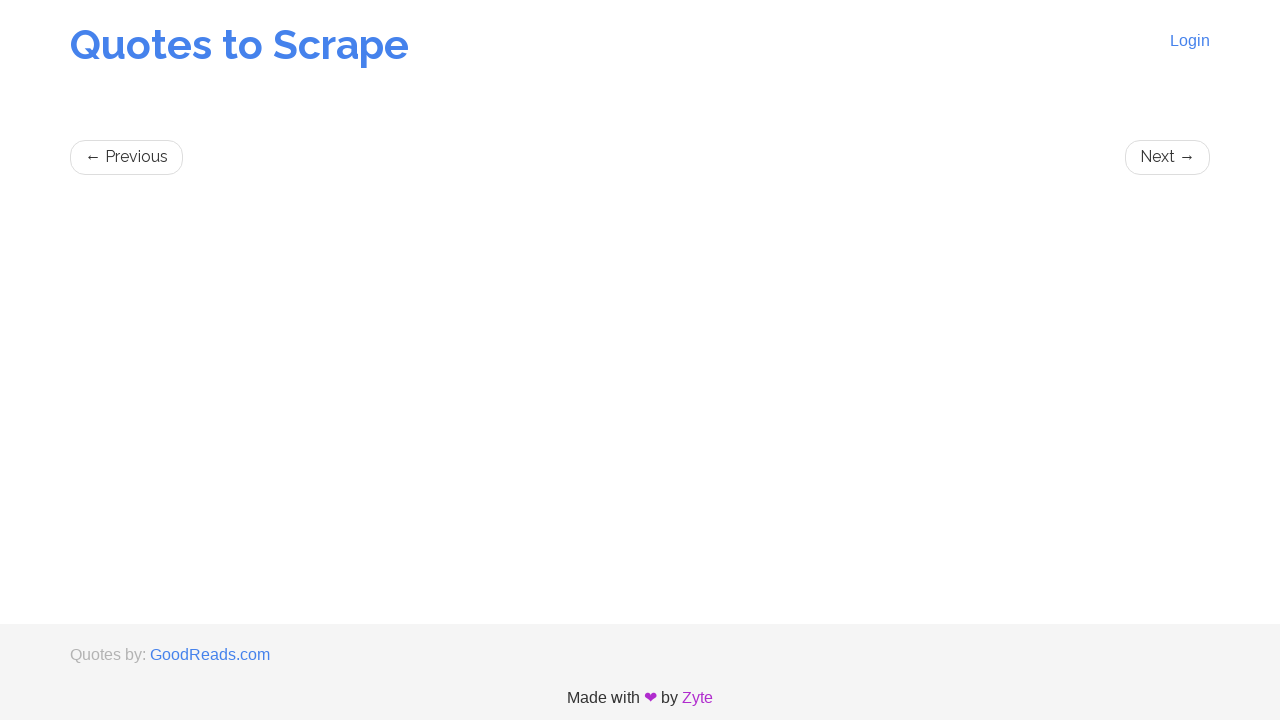

Waited for dynamically loaded quote elements to appear
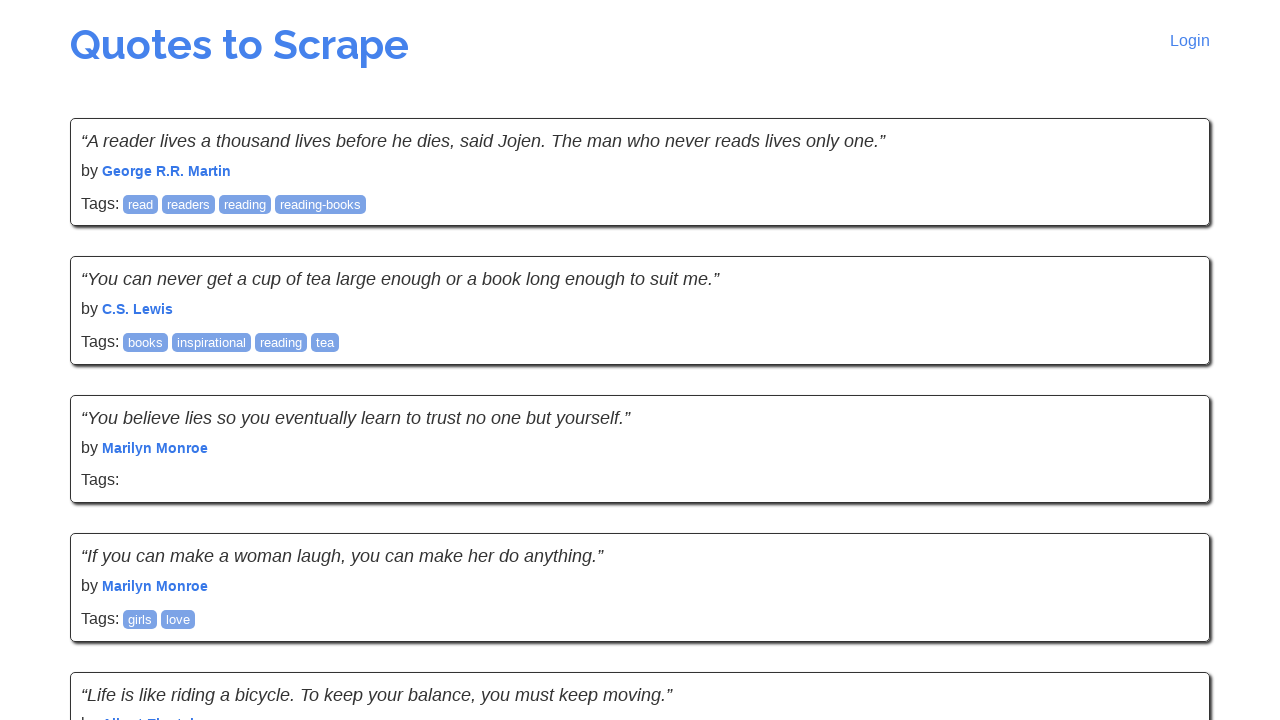

Verified at least 5 quotes are visible on the page
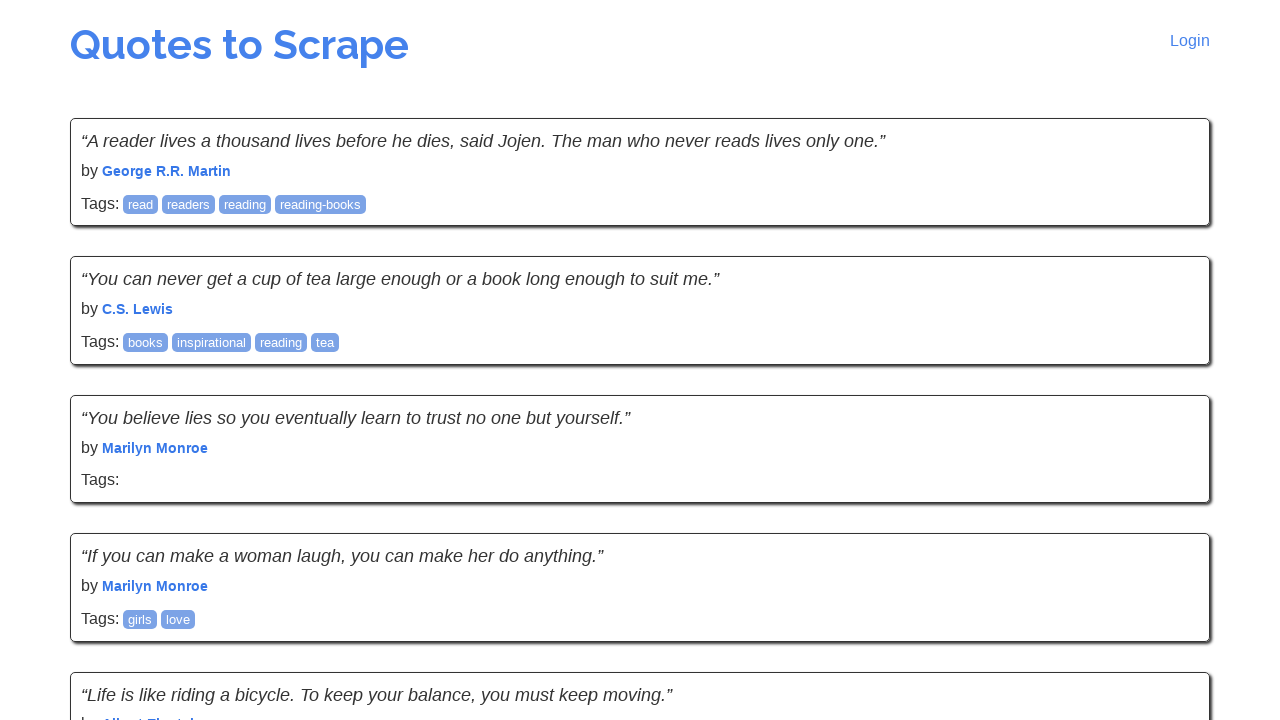

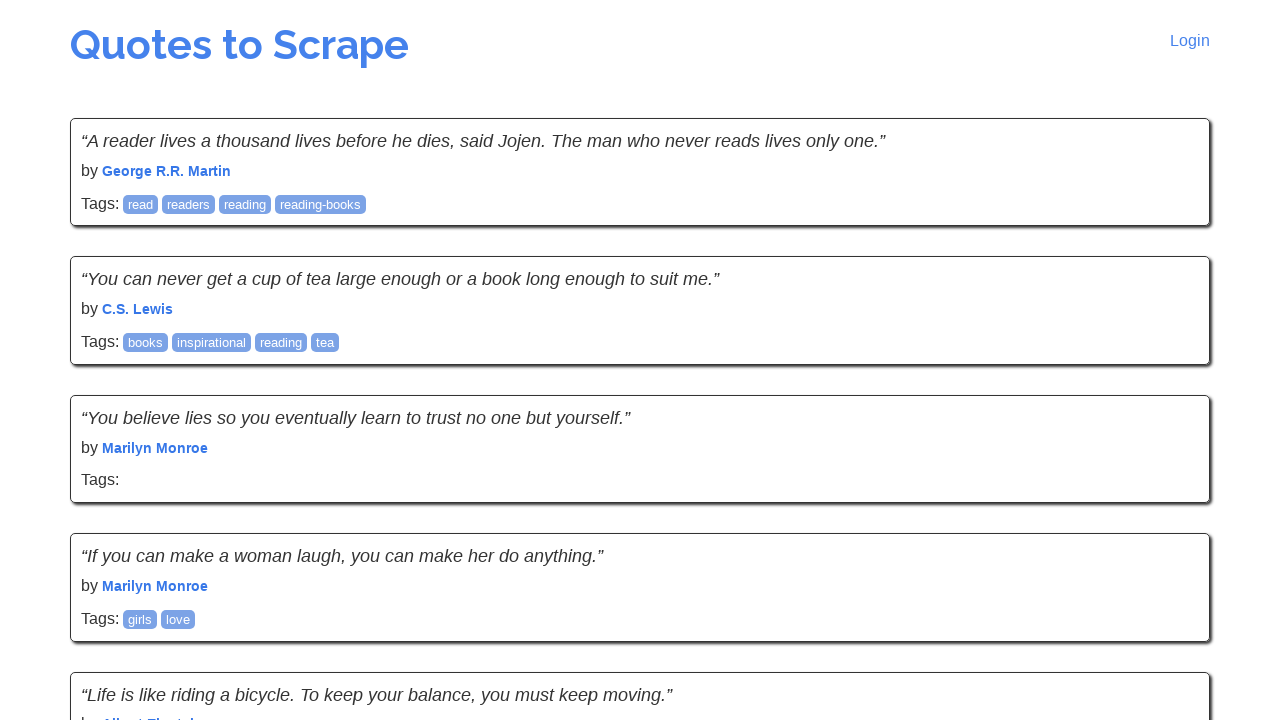